Tests dynamic content loading by clicking Start and verifying the loaded text equals "Hello World!"

Starting URL: https://automationfc.github.io/dynamic-loading/

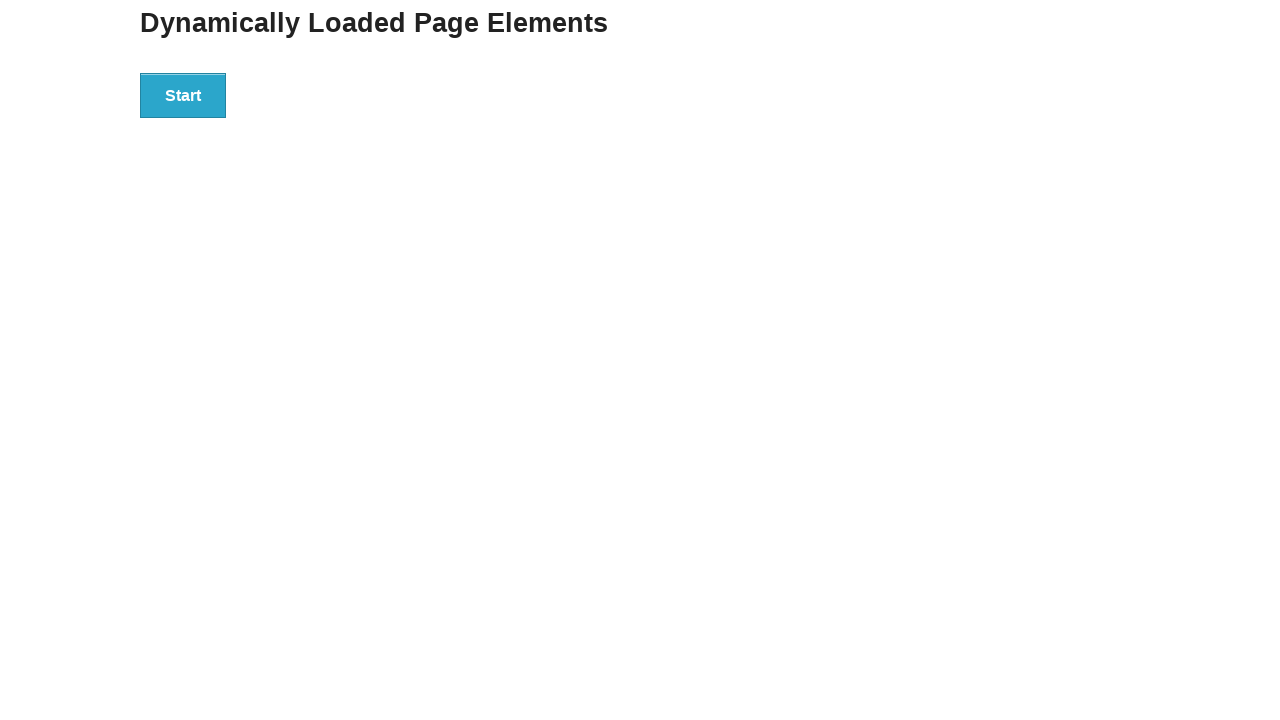

Clicked Start button to initiate dynamic content loading at (183, 95) on xpath=//button[text()='Start']
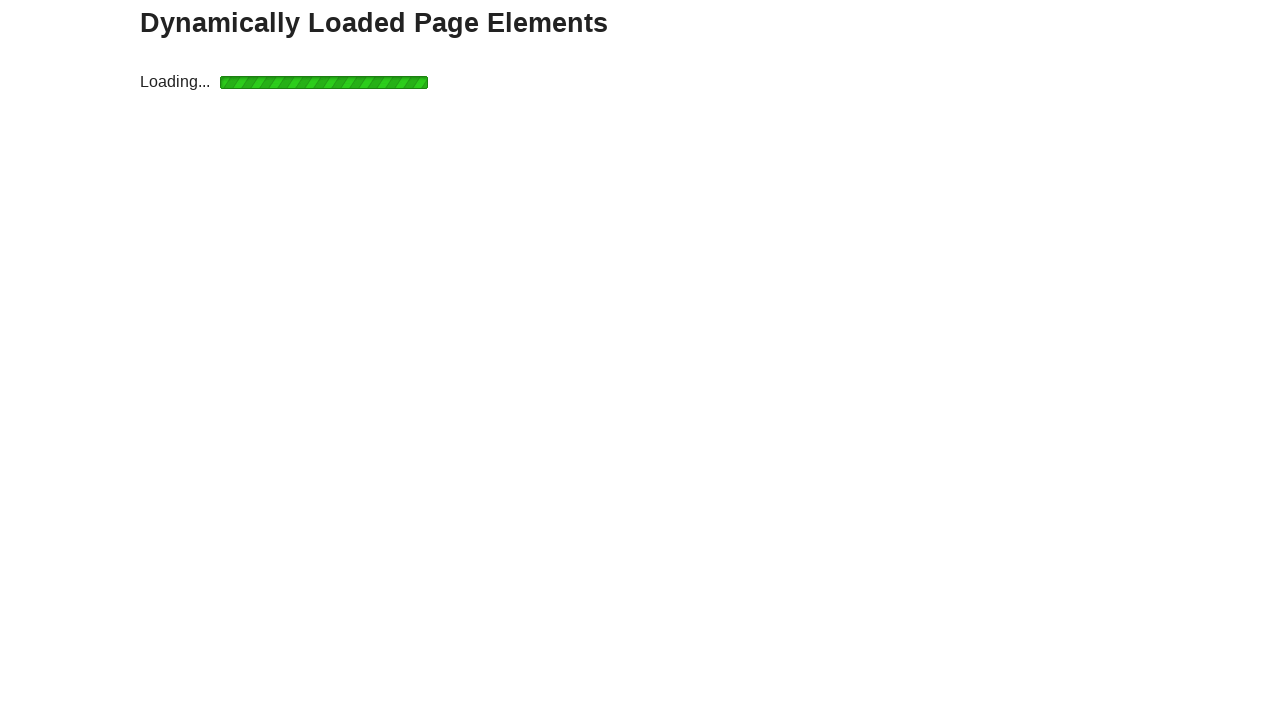

Verified that loaded text equals 'Hello World!' in finish element
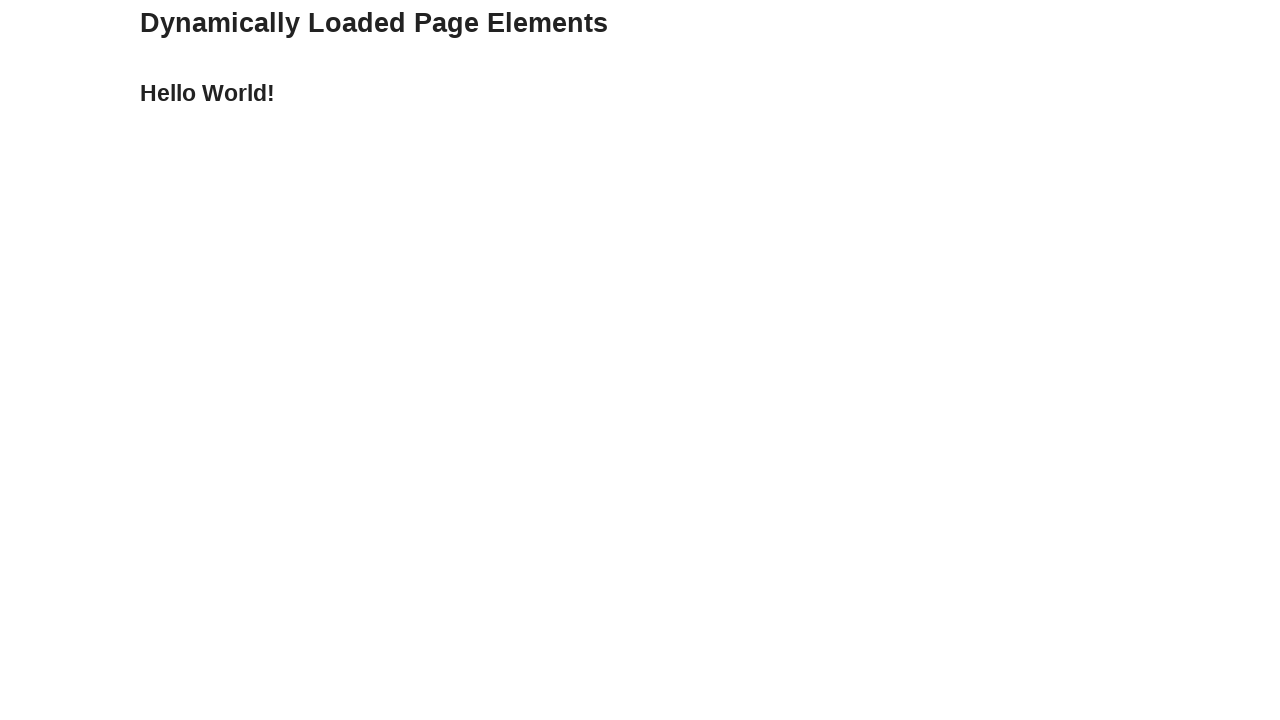

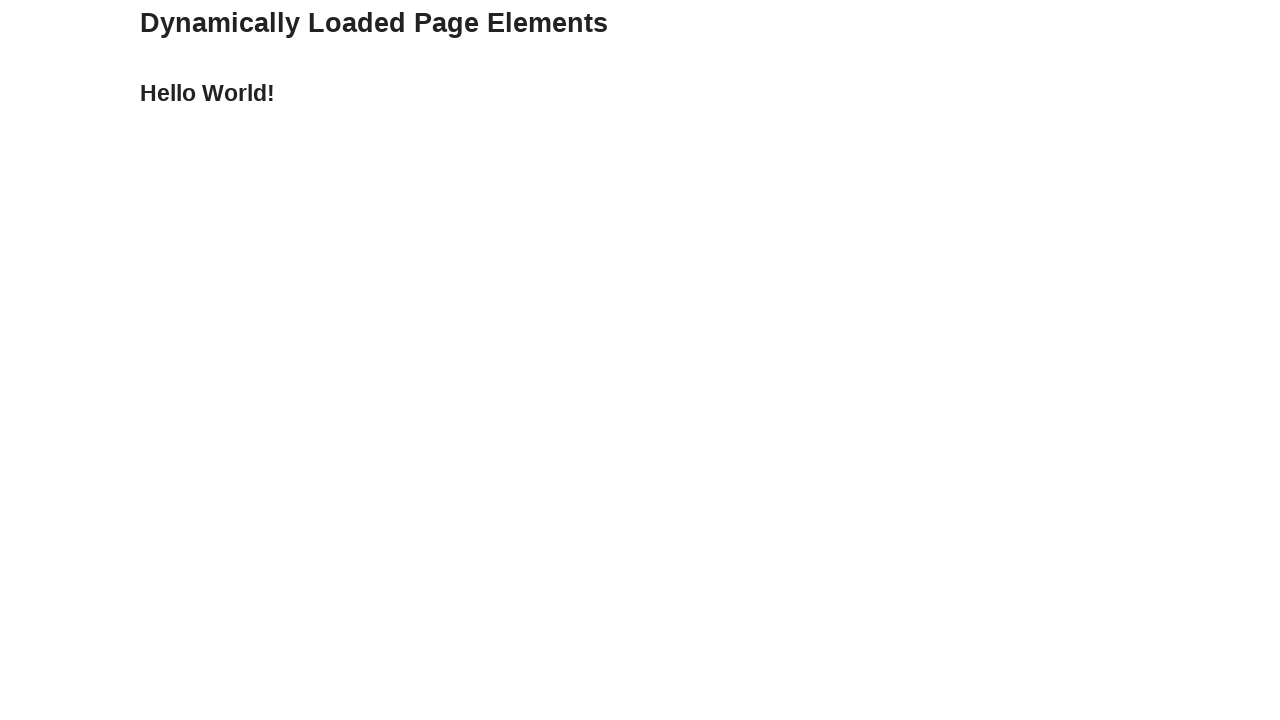